Tests a math challenge form by reading a value from the page, calculating a mathematical result (log of absolute value of 12*sin(x)), filling the answer, checking a checkbox, selecting a radio button, and submitting the form.

Starting URL: https://suninjuly.github.io/math.html

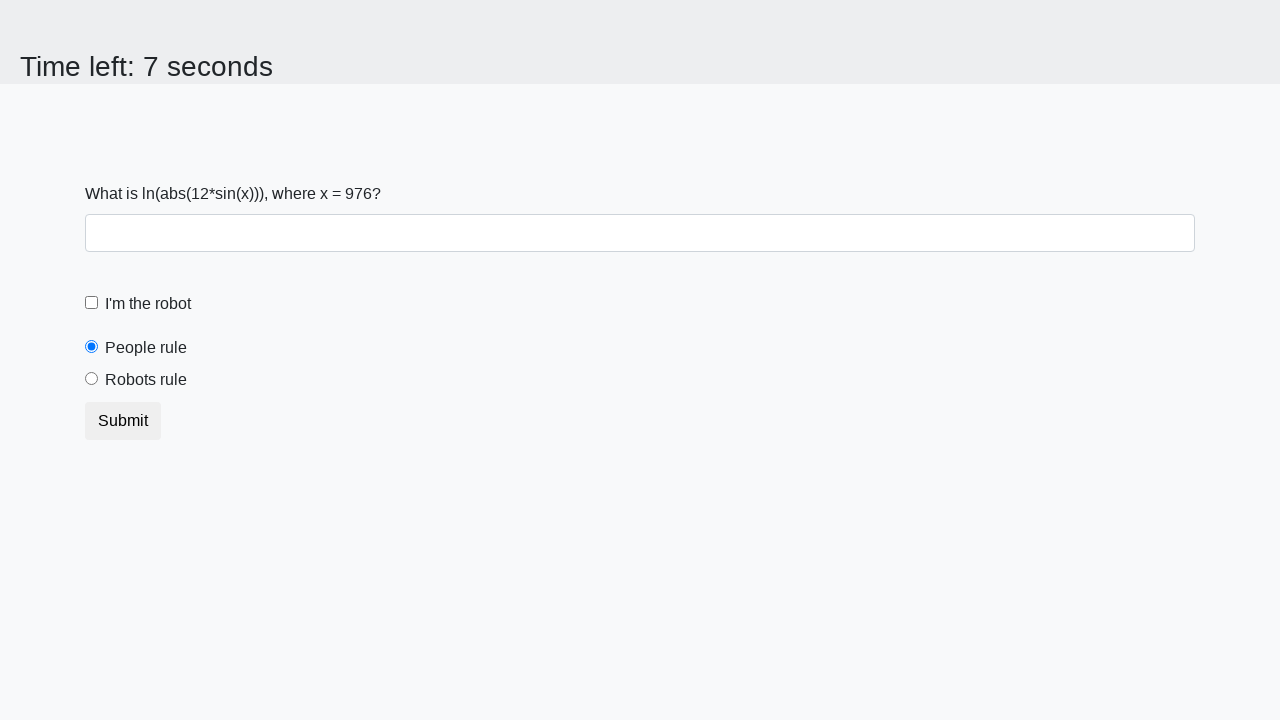

Located the x value element on the page
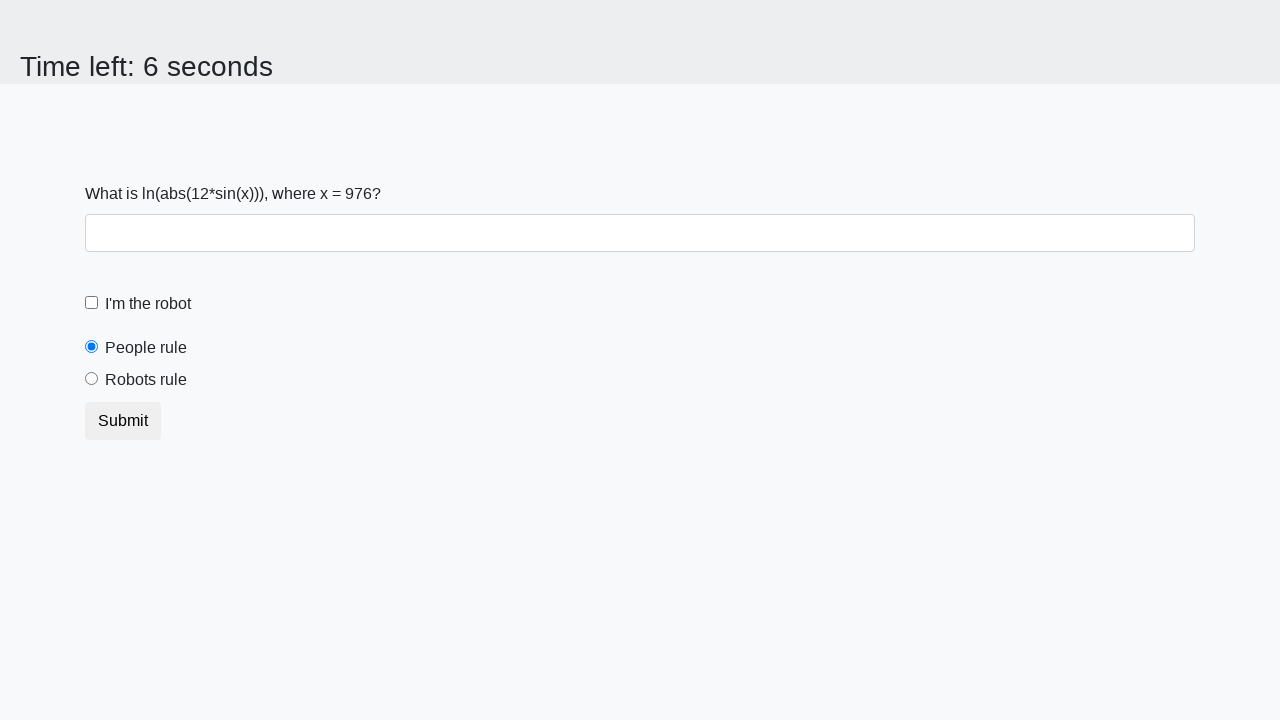

Retrieved x value from page: 976
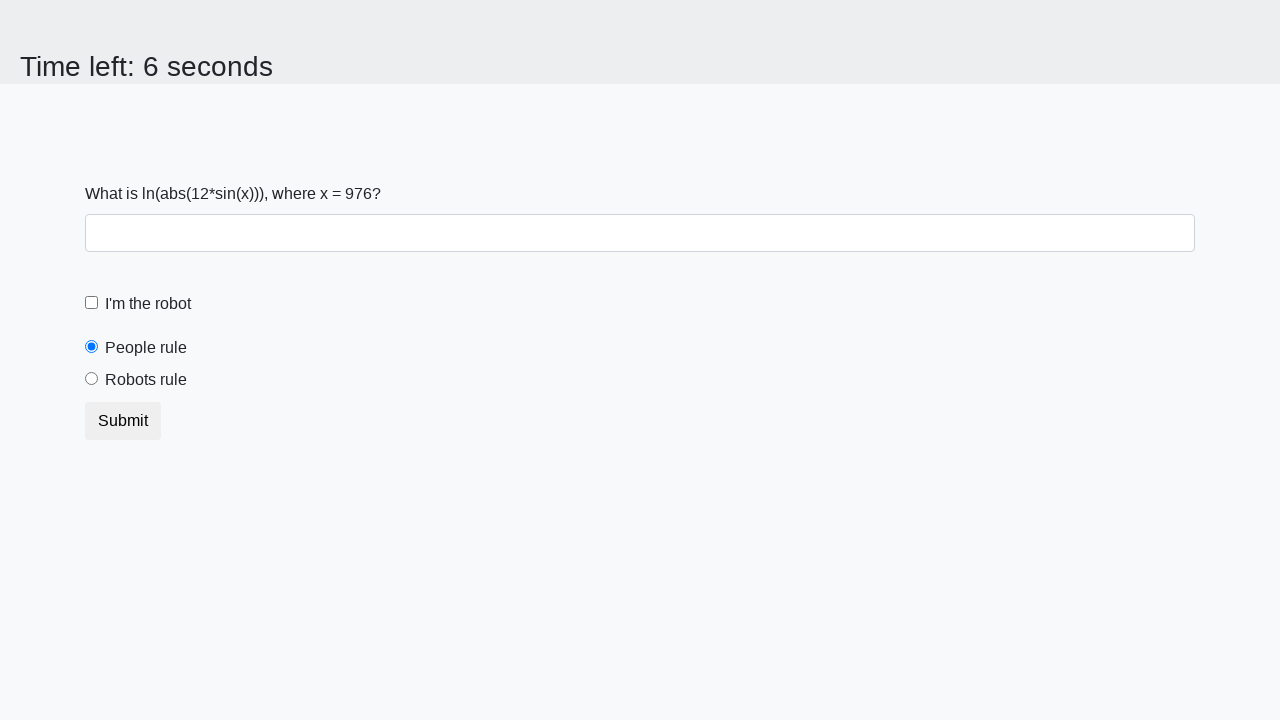

Calculated answer using log(|12*sin(x)|): 2.3341108125064145
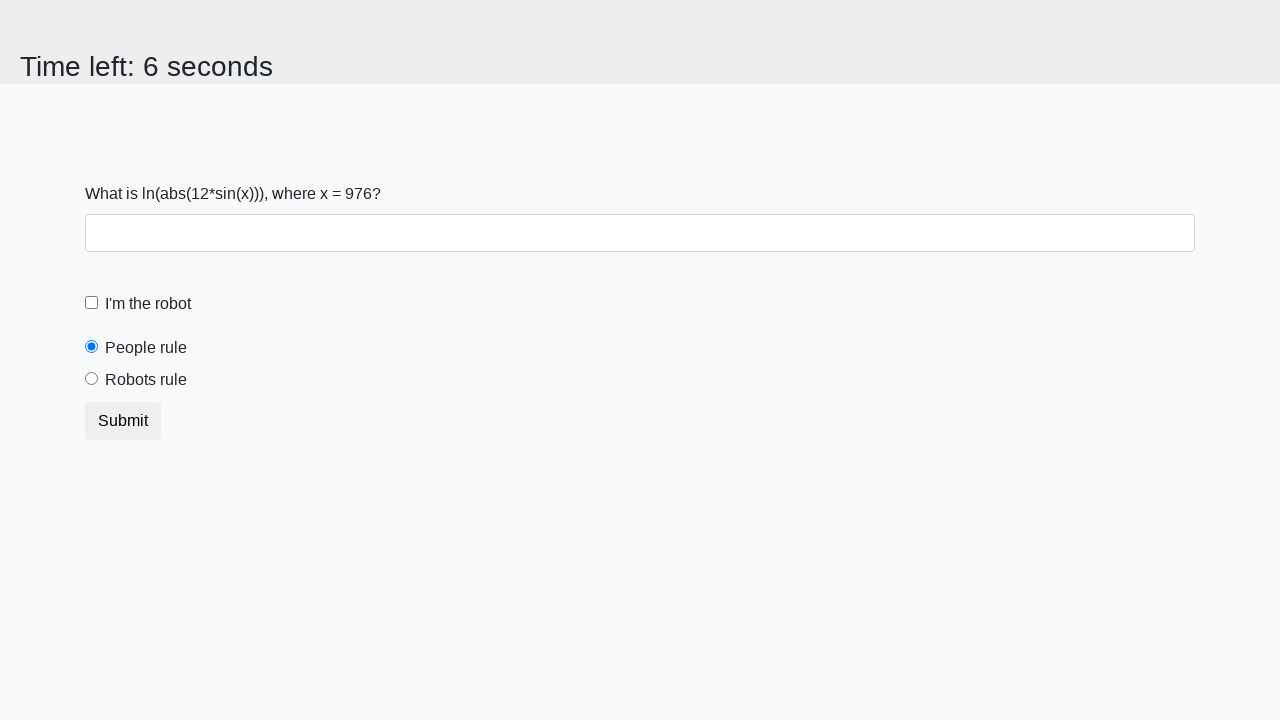

Filled answer field with calculated value: 2.3341108125064145 on #answer
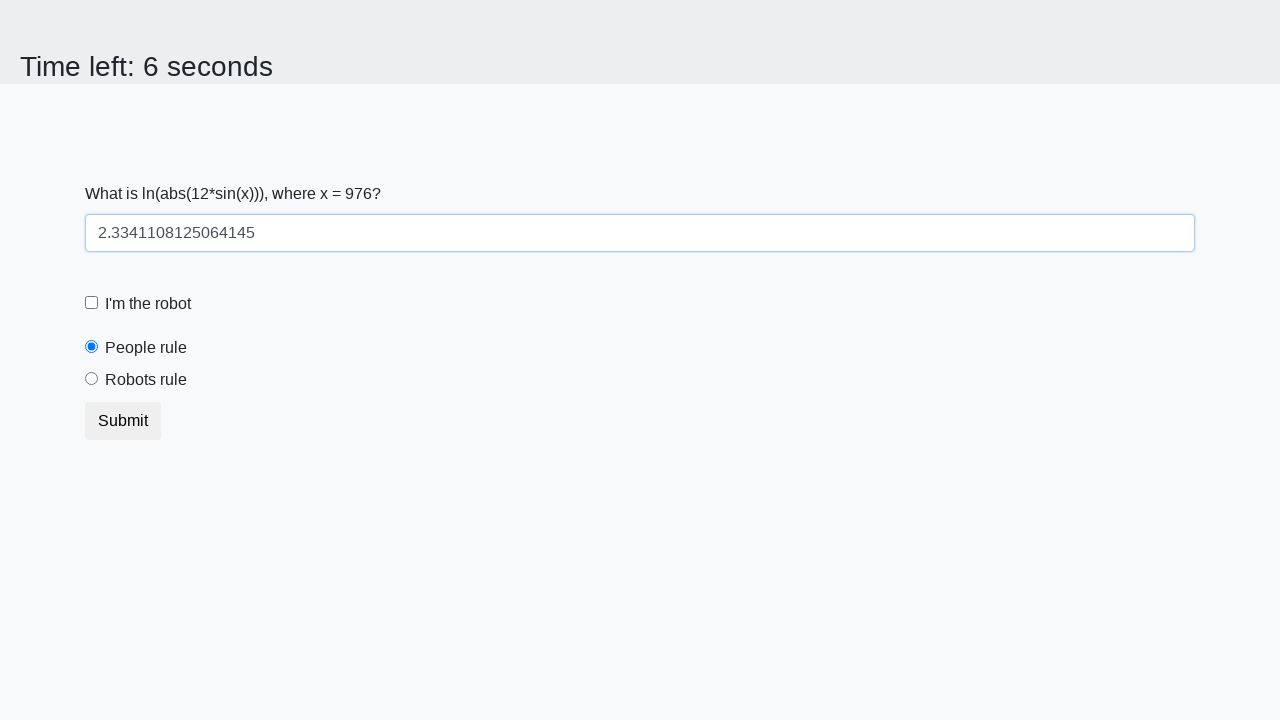

Clicked the robot checkbox at (92, 303) on #robotCheckbox
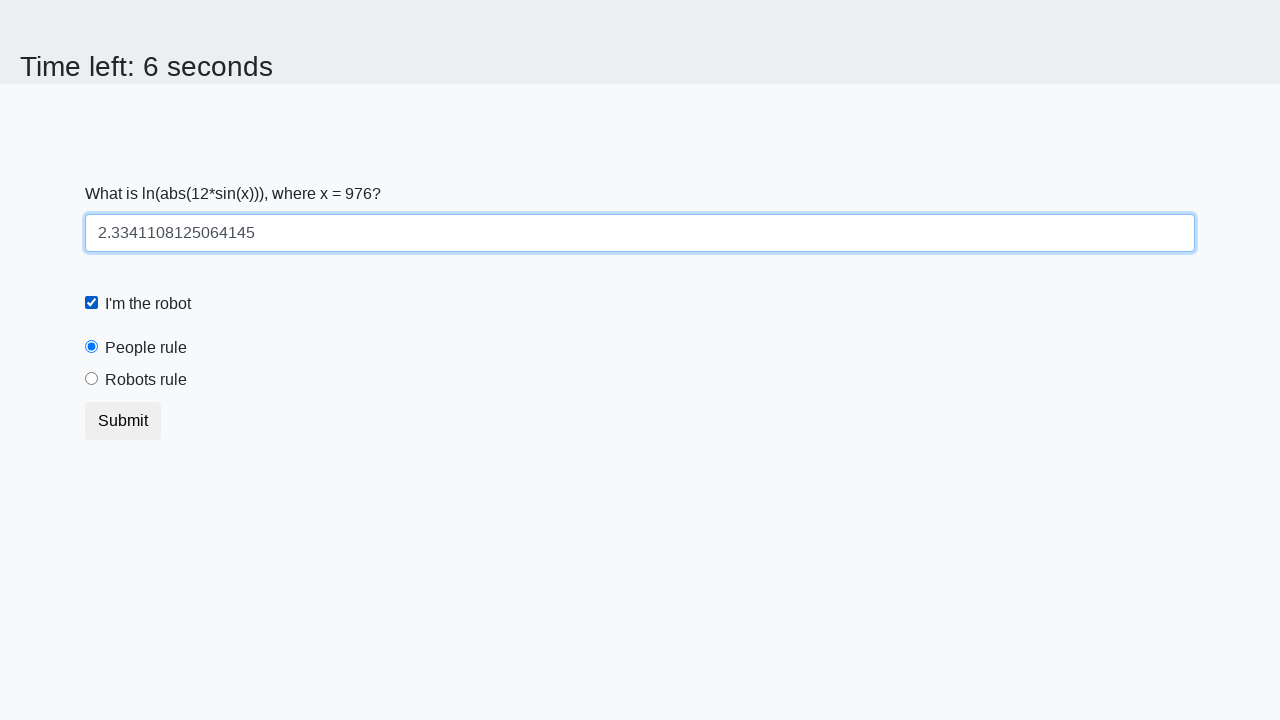

Clicked the robots rule radio button at (92, 379) on #robotsRule
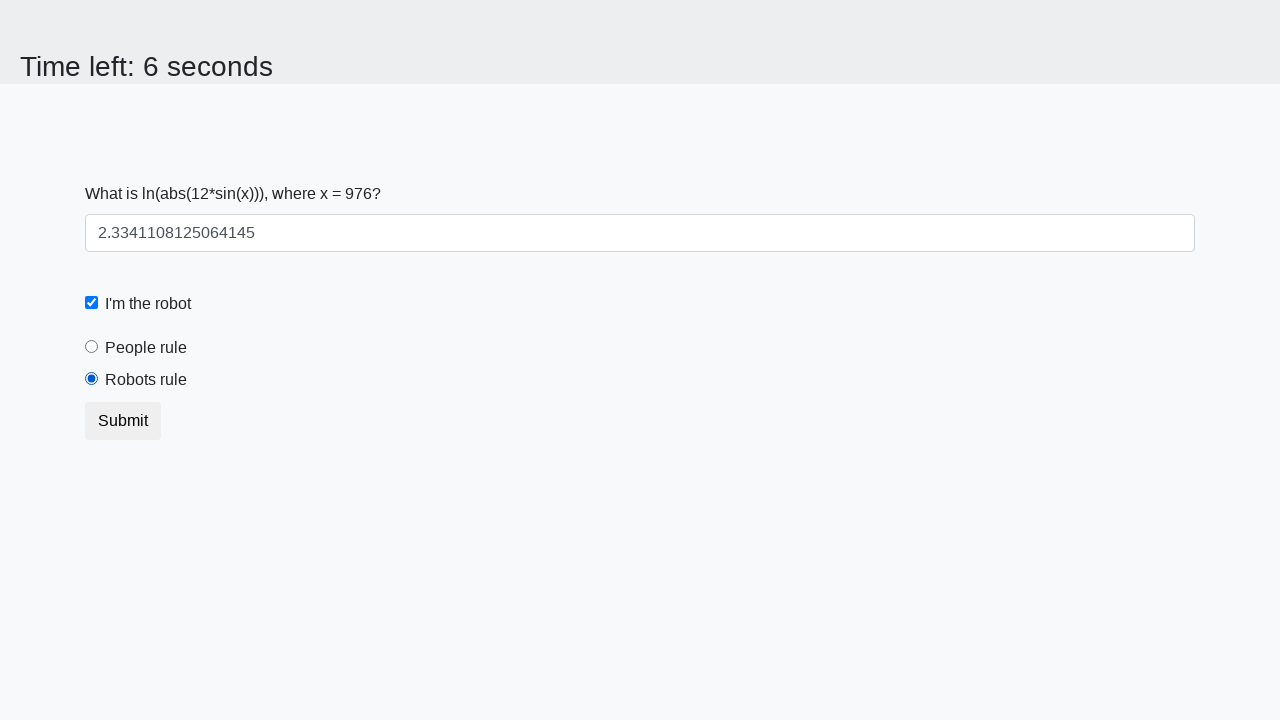

Clicked the submit button at (123, 421) on button.btn
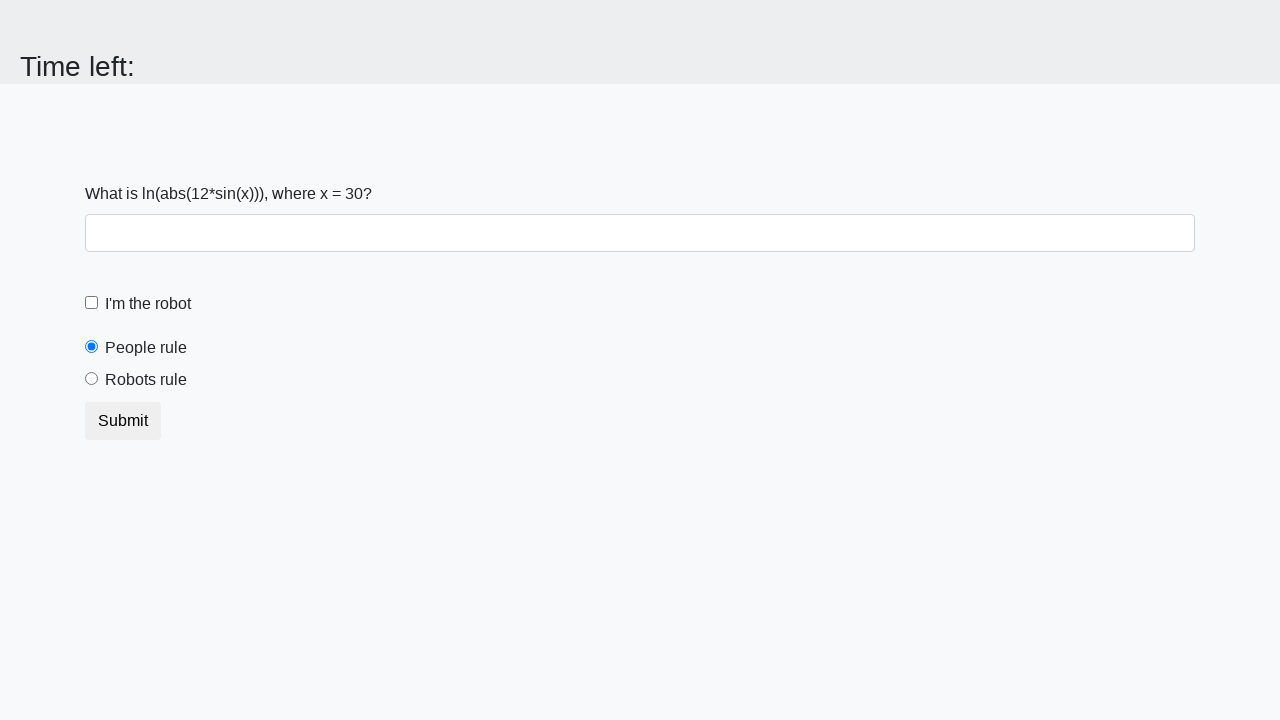

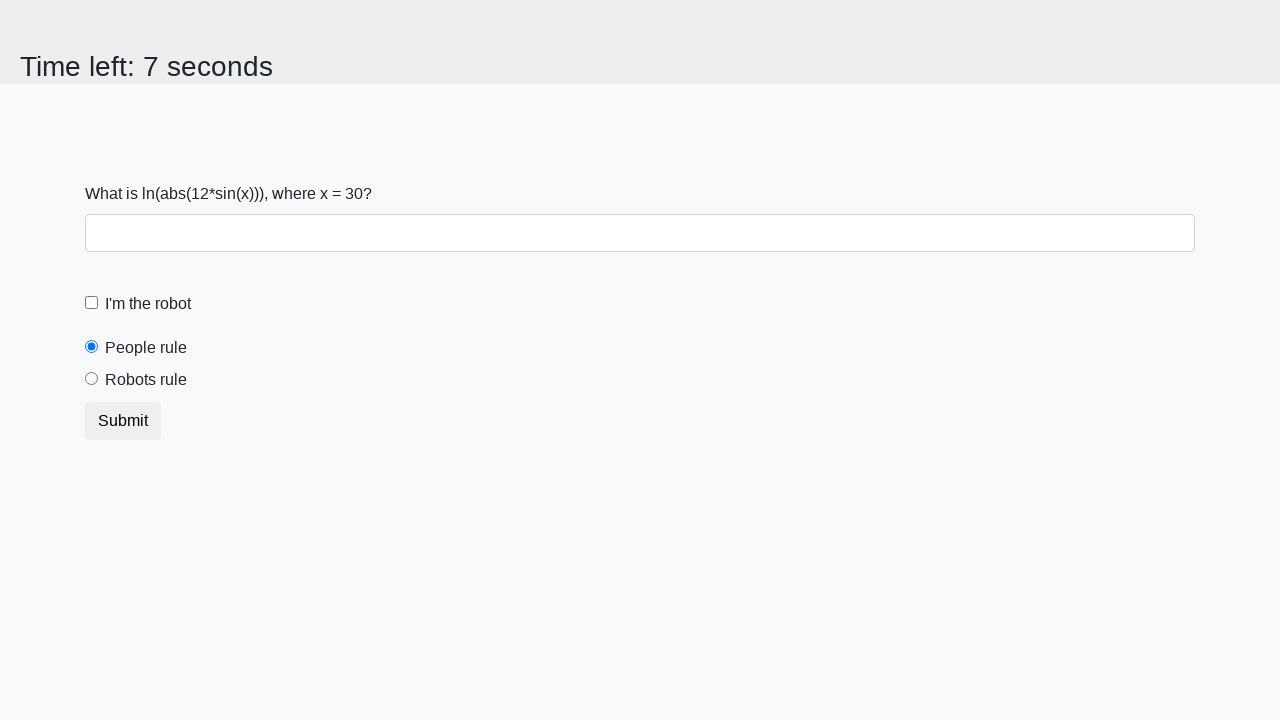